Tests a registration form by filling in three input fields in the first block and submitting, then verifies the success message is displayed.

Starting URL: http://suninjuly.github.io/registration1.html

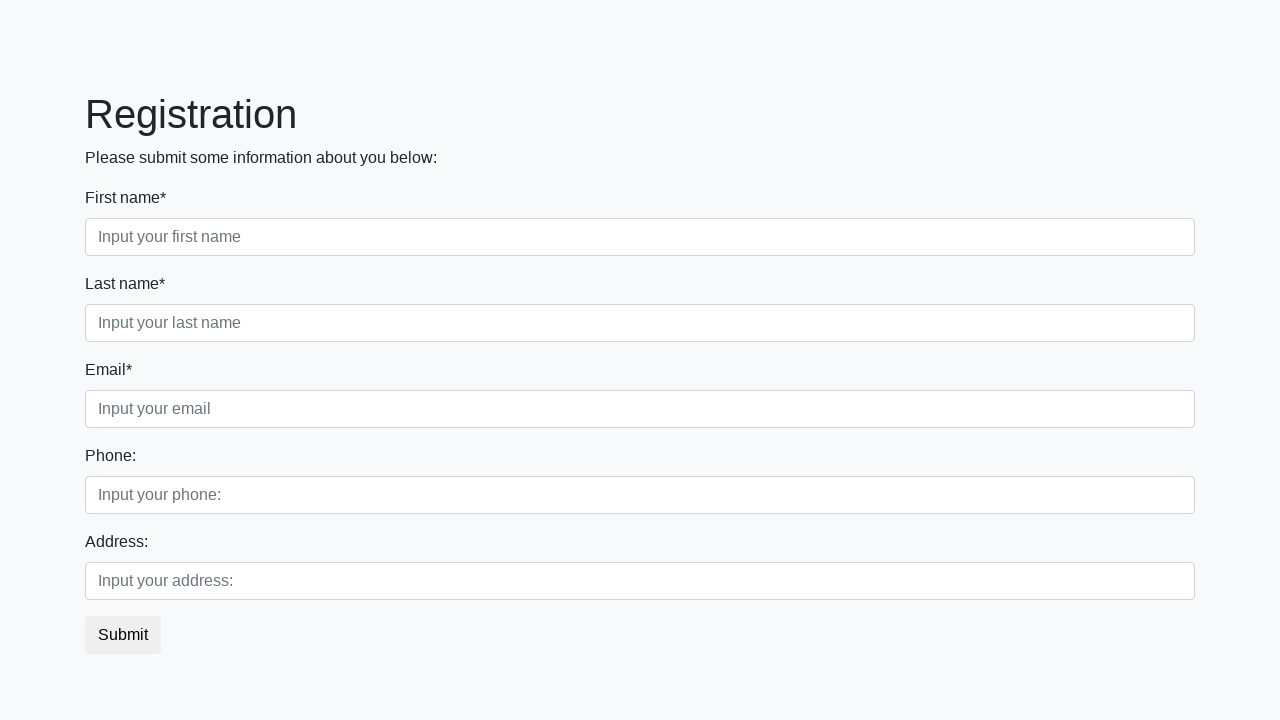

Filled first name field with 'Jane' on .first_block .form-control.first
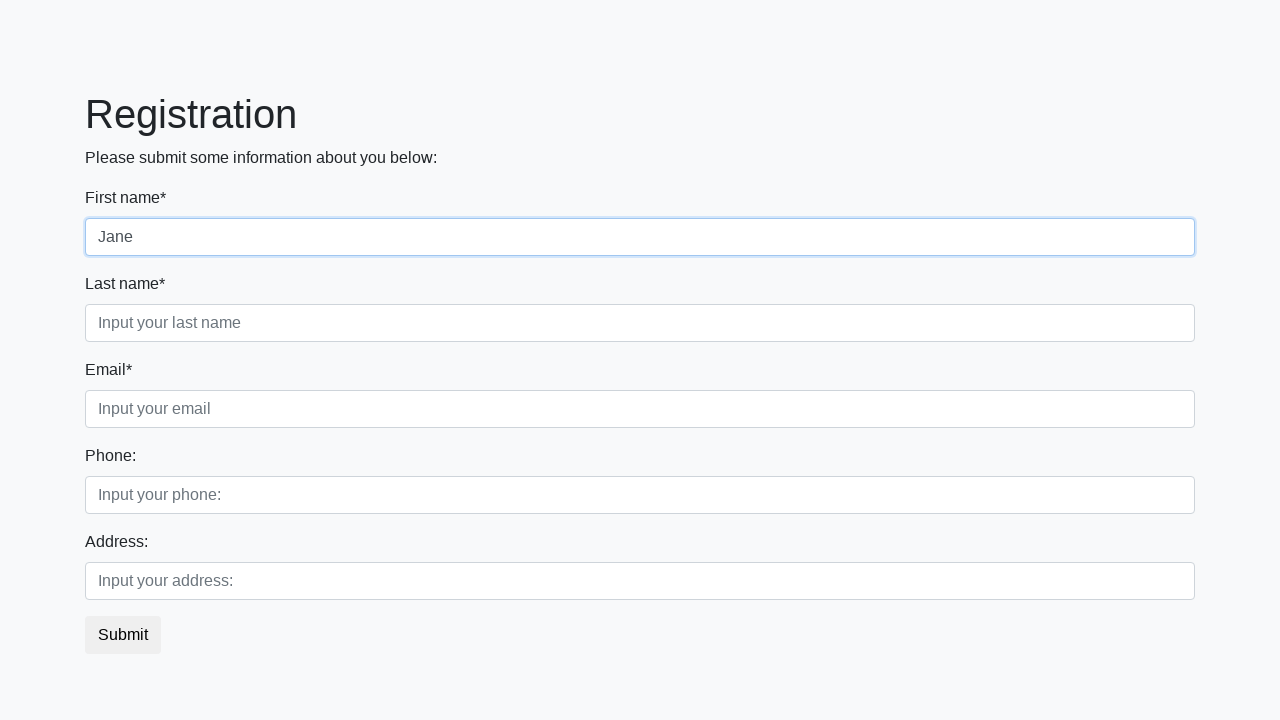

Filled last name field with 'Smith' on .first_block .form-control.second
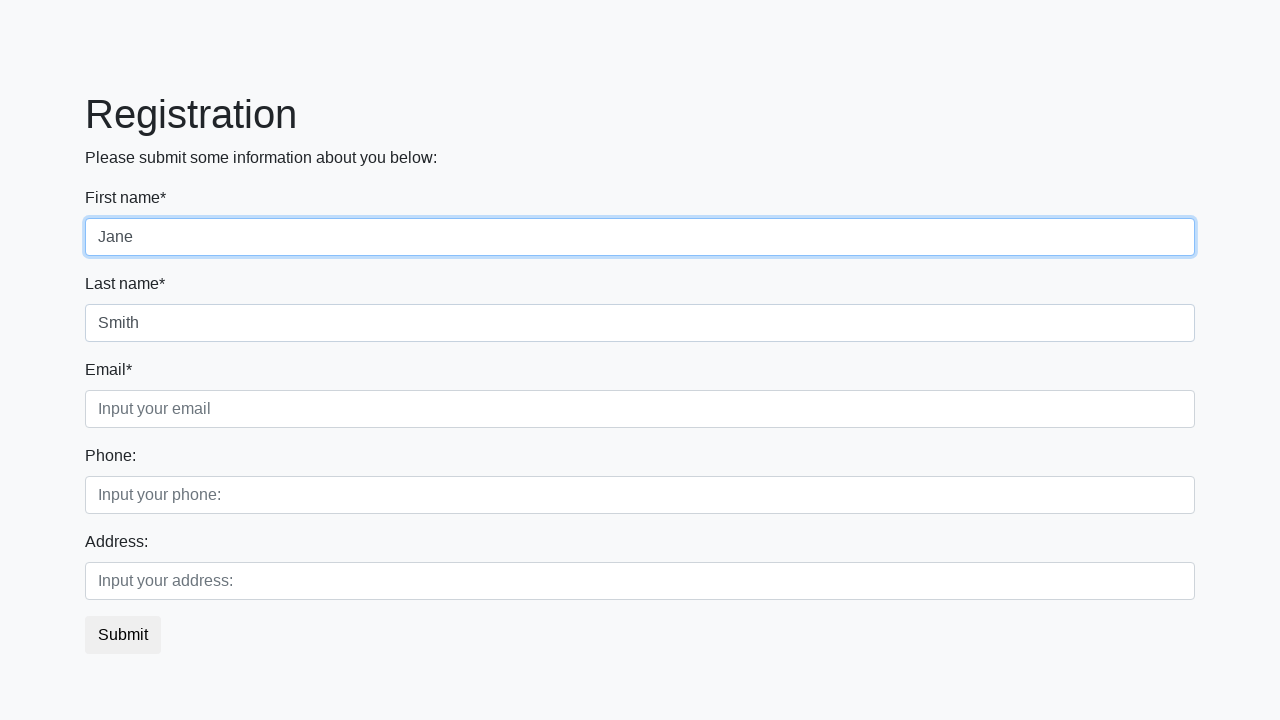

Filled email field with 'janesmith@example.com' on .first_block .form-control.third
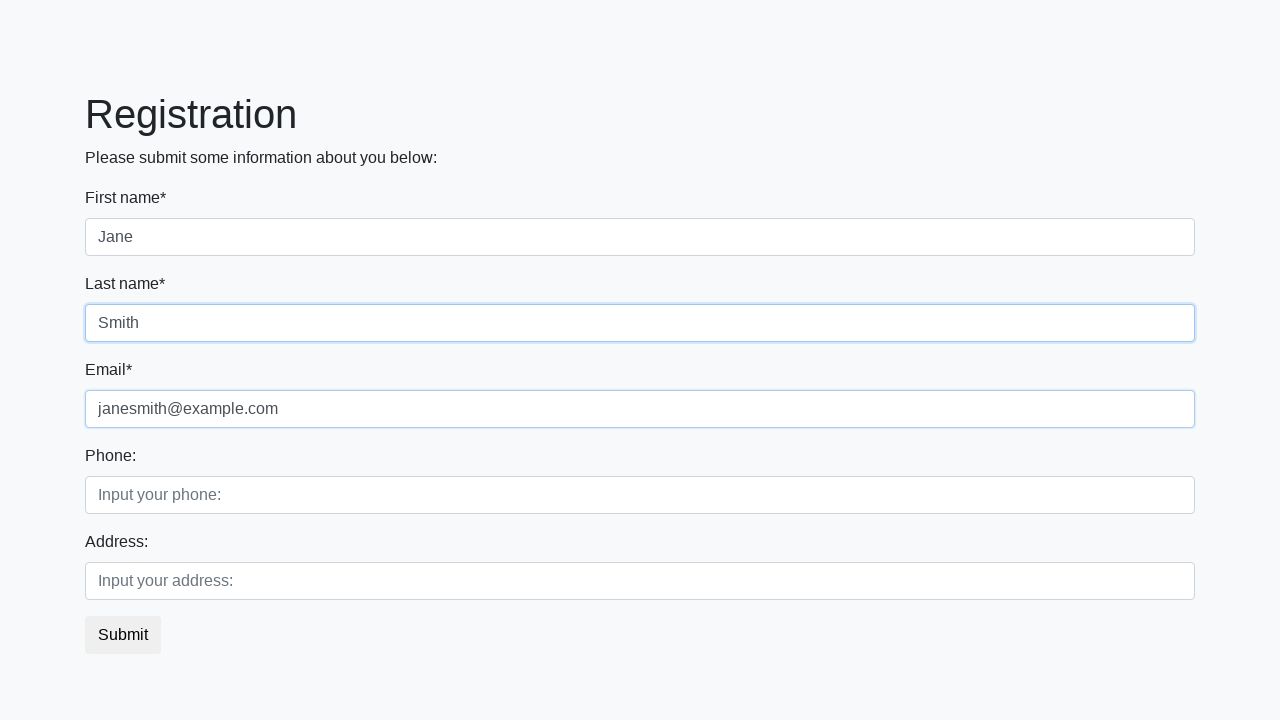

Clicked submit button to register at (123, 635) on button.btn
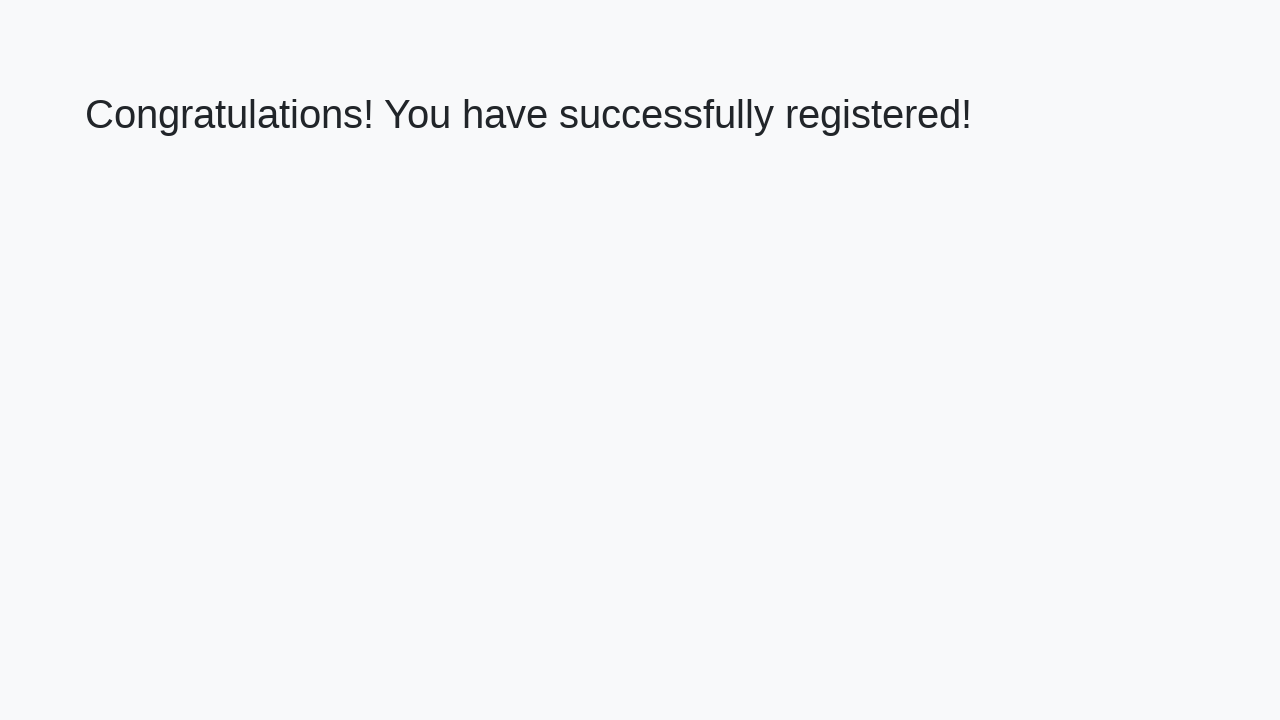

Success message (h1) appeared on page
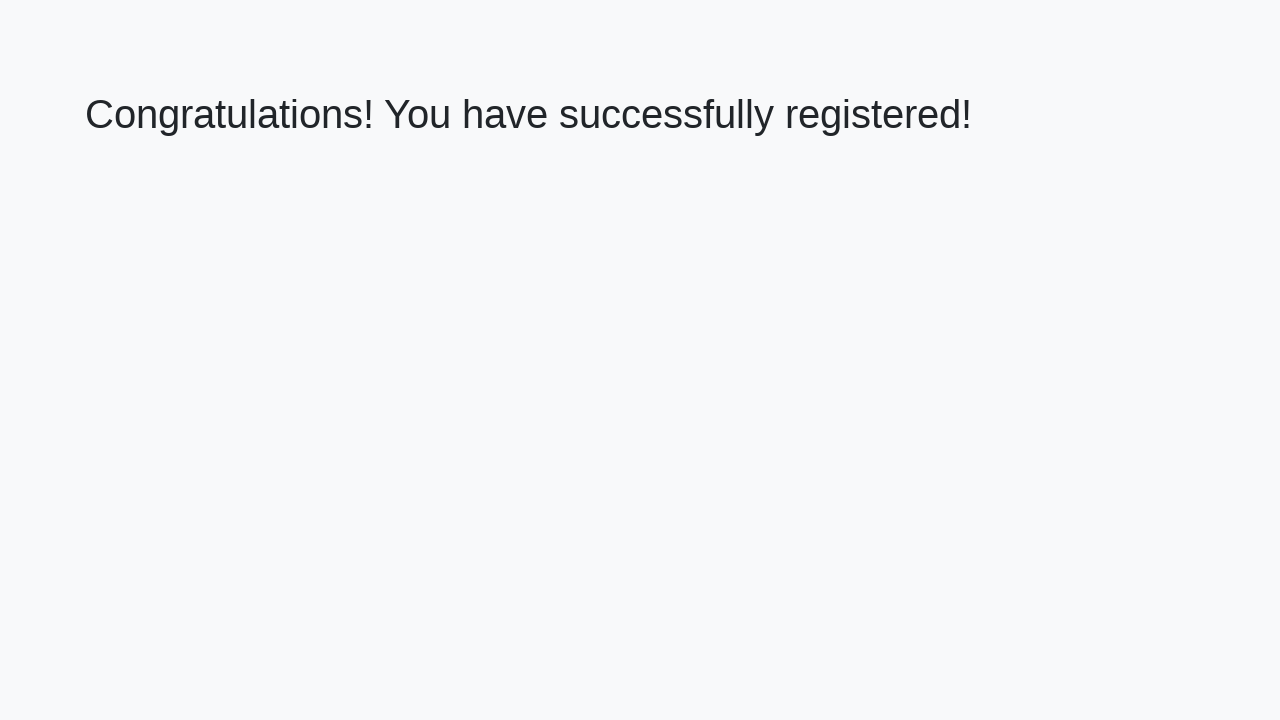

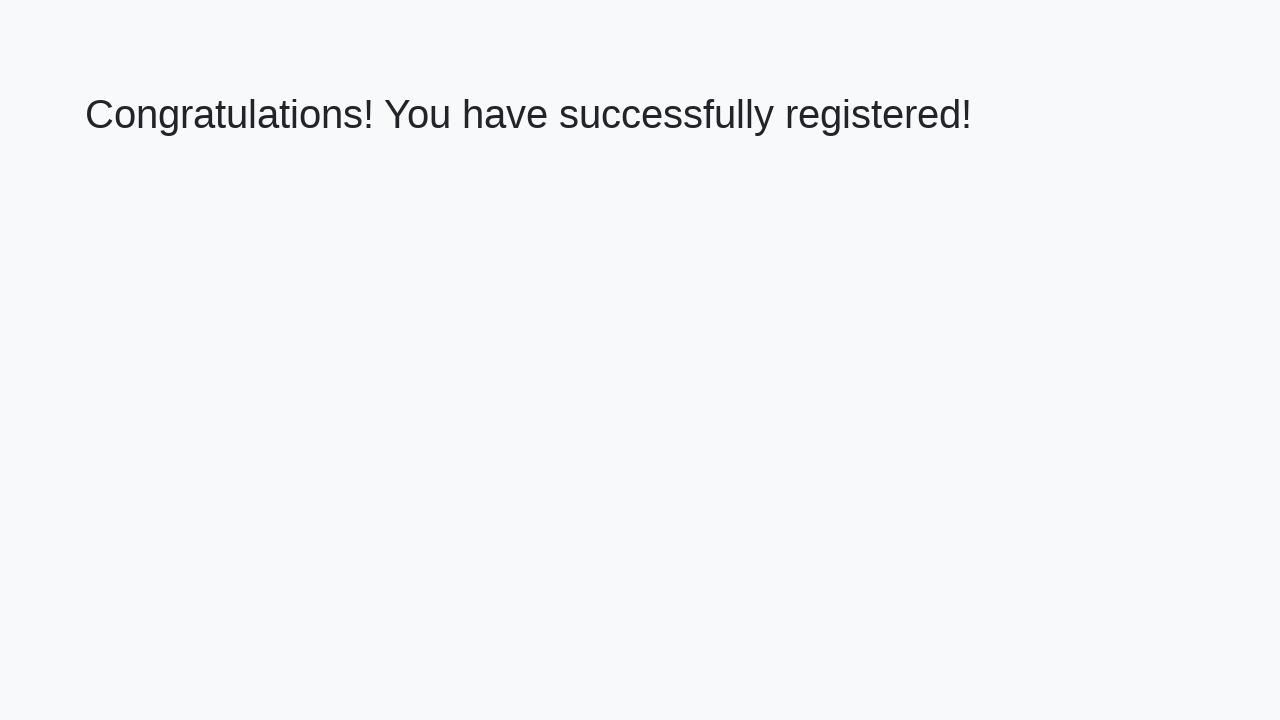